Calculates the sum of two numbers displayed on the page and selects the result from a dropdown menu before submitting

Starting URL: https://suninjuly.github.io/selects1.html

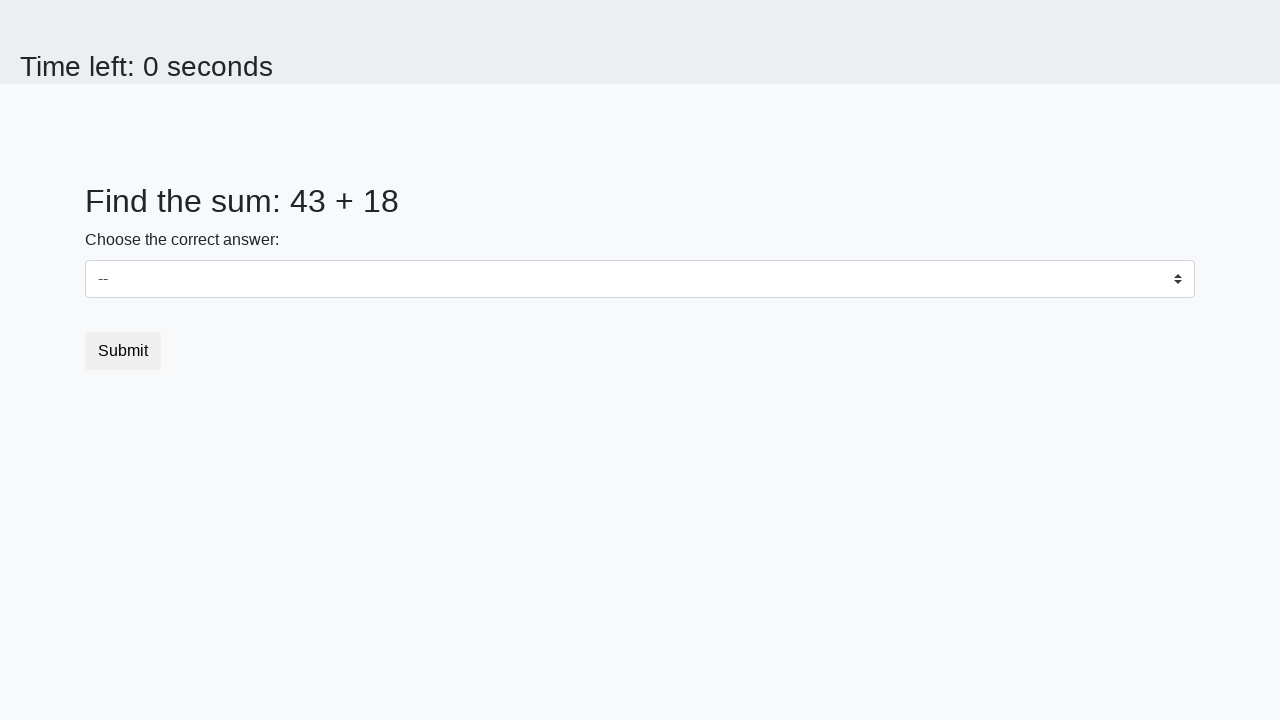

Retrieved first number from #num1 element
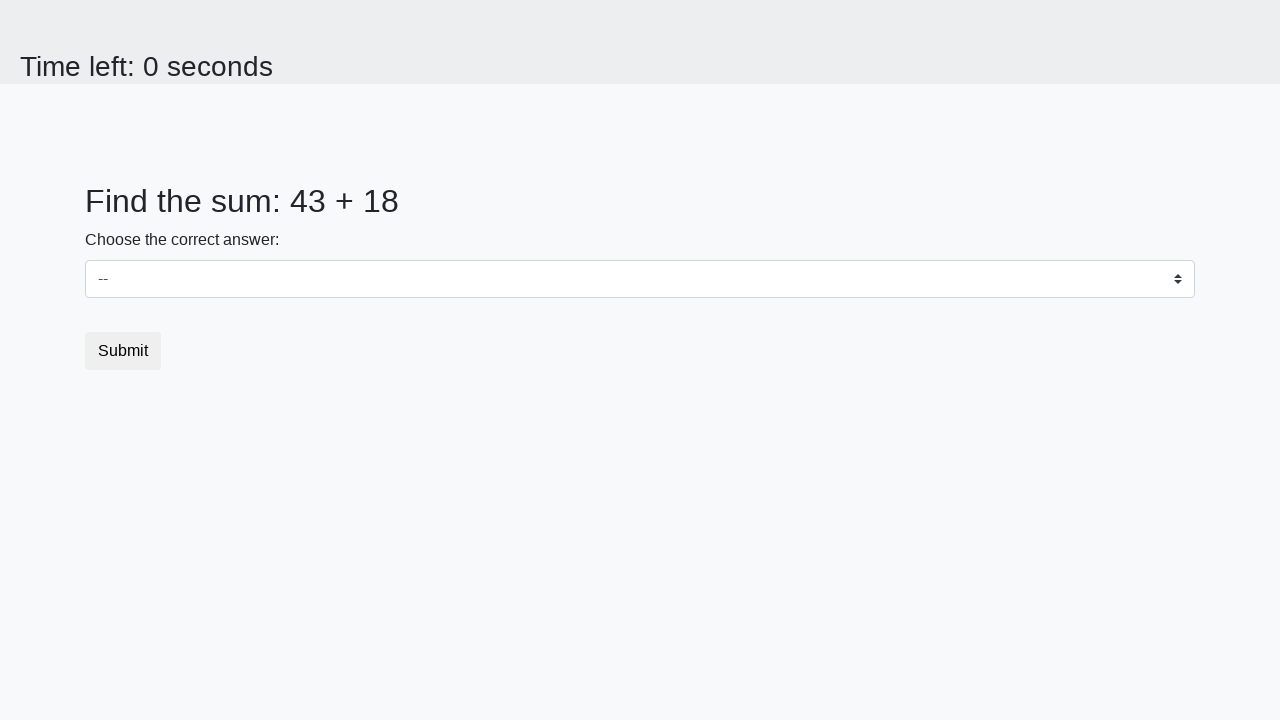

Retrieved second number from #num2 element
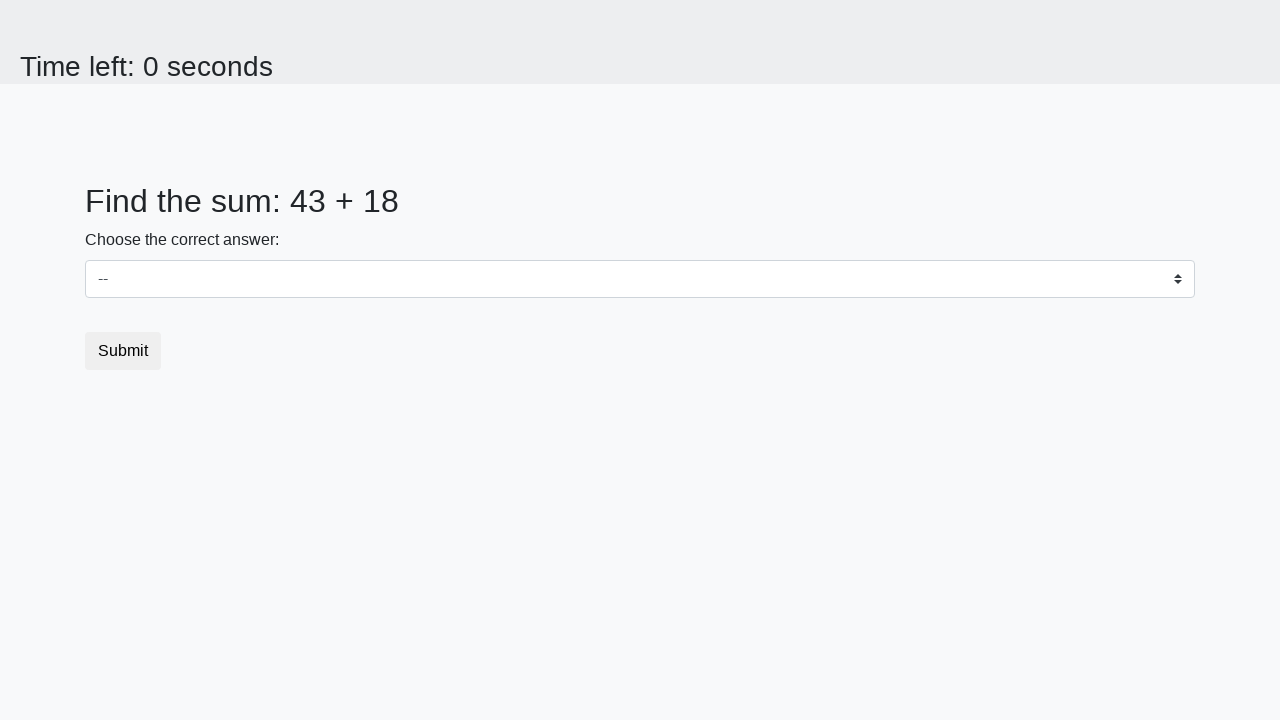

Calculated sum: 43 + 18 = 61
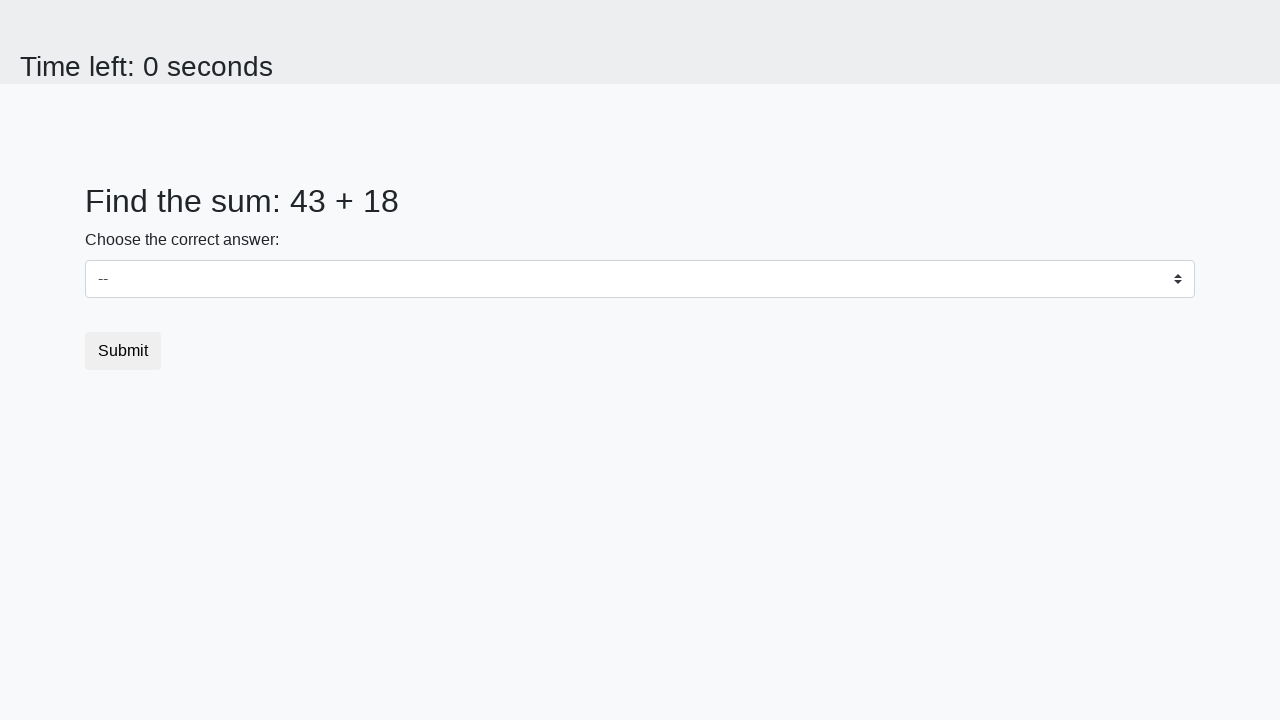

Selected calculated sum (61) from dropdown menu on select
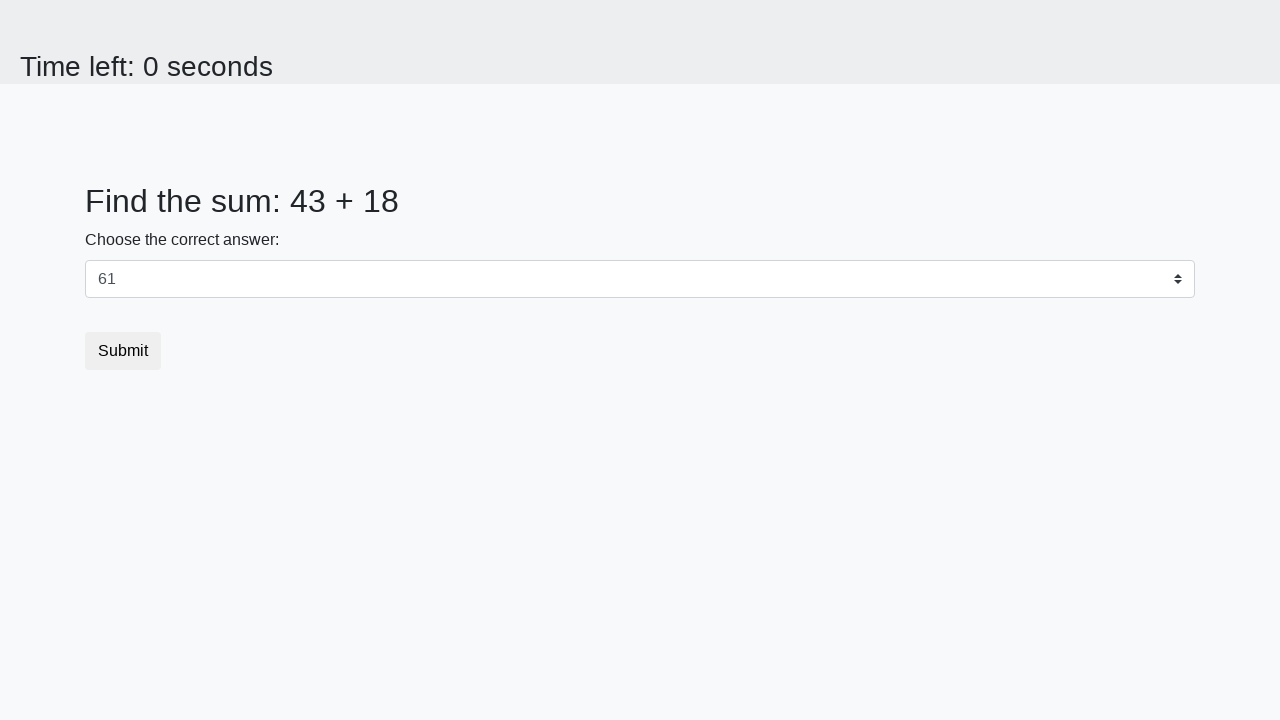

Clicked submit button to complete form at (123, 351) on button.btn
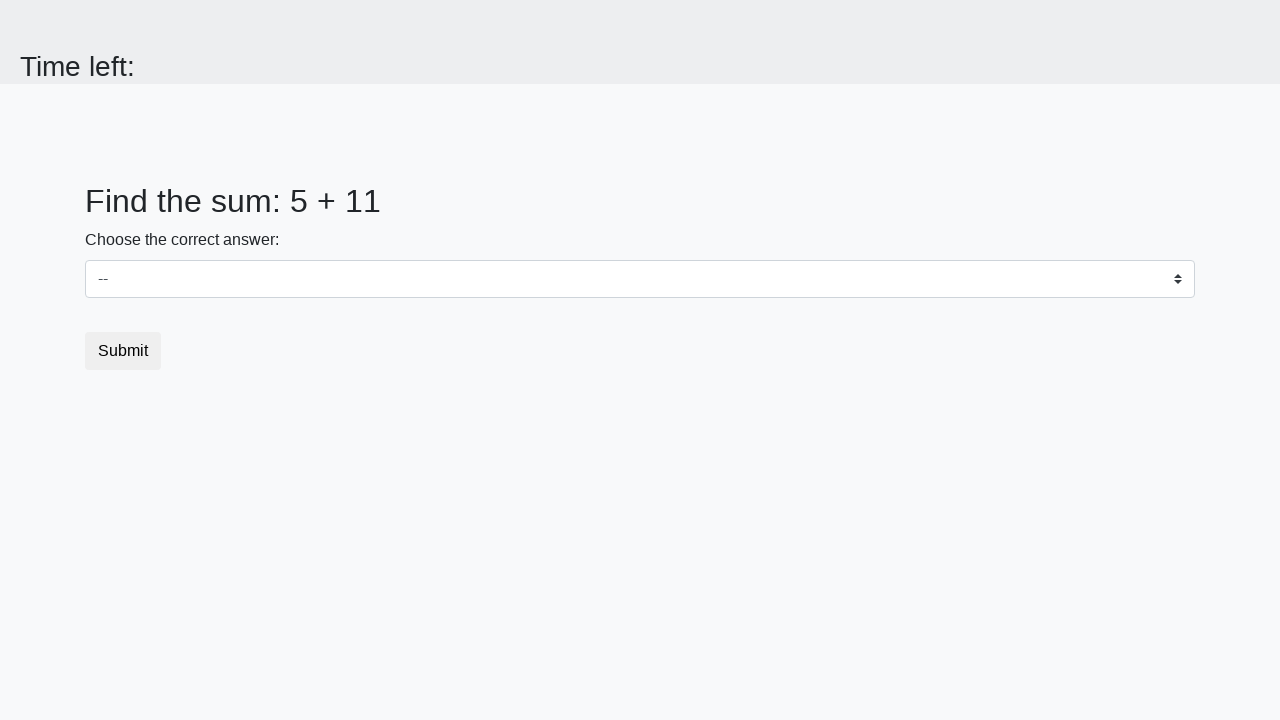

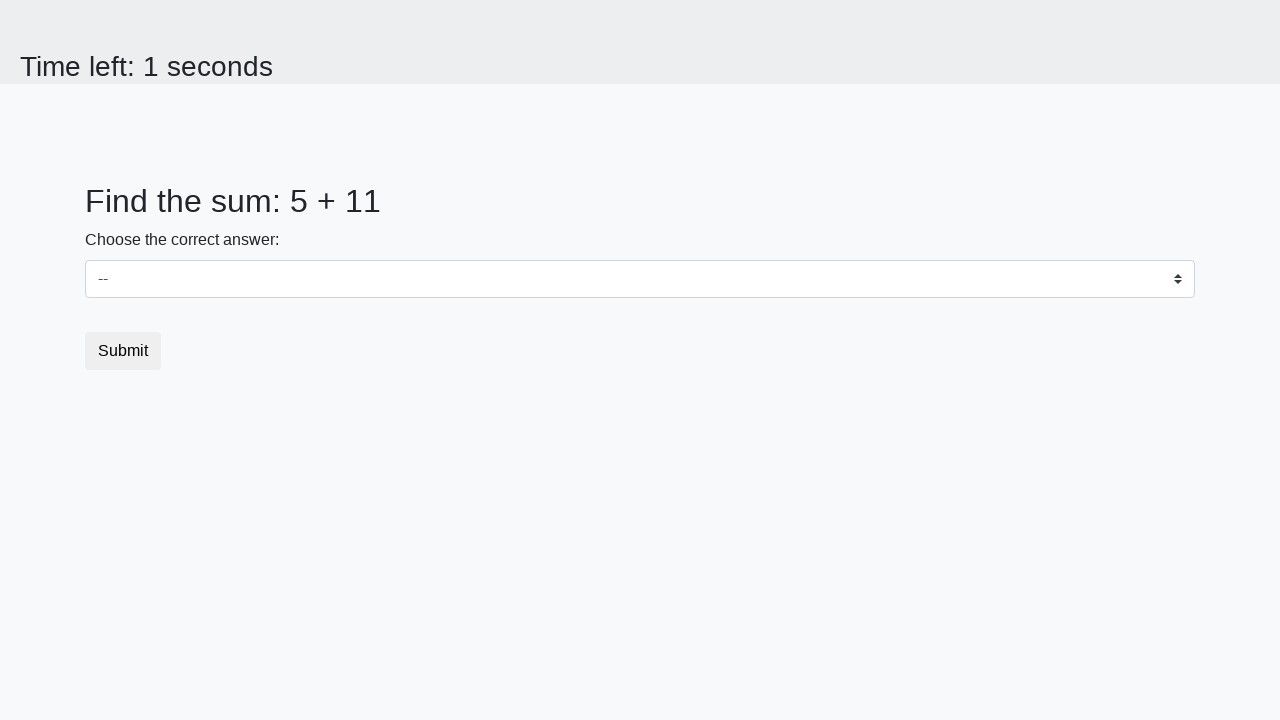